Tests checking and unchecking a Sports checkbox on a practice form, verifying the checkbox ends up unchecked after toggling twice.

Starting URL: https://demoqa.com/automation-practice-form

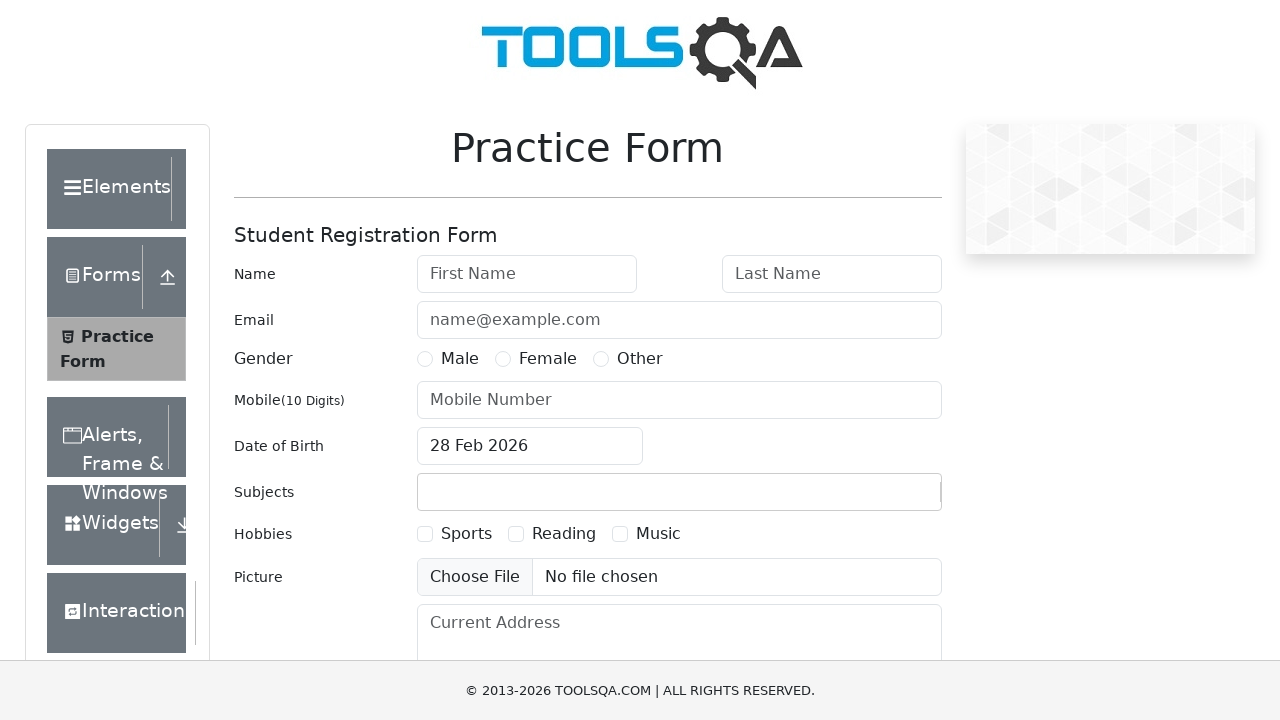

Clicked Sports checkbox to check it at (425, 534) on #hobbies-checkbox-1
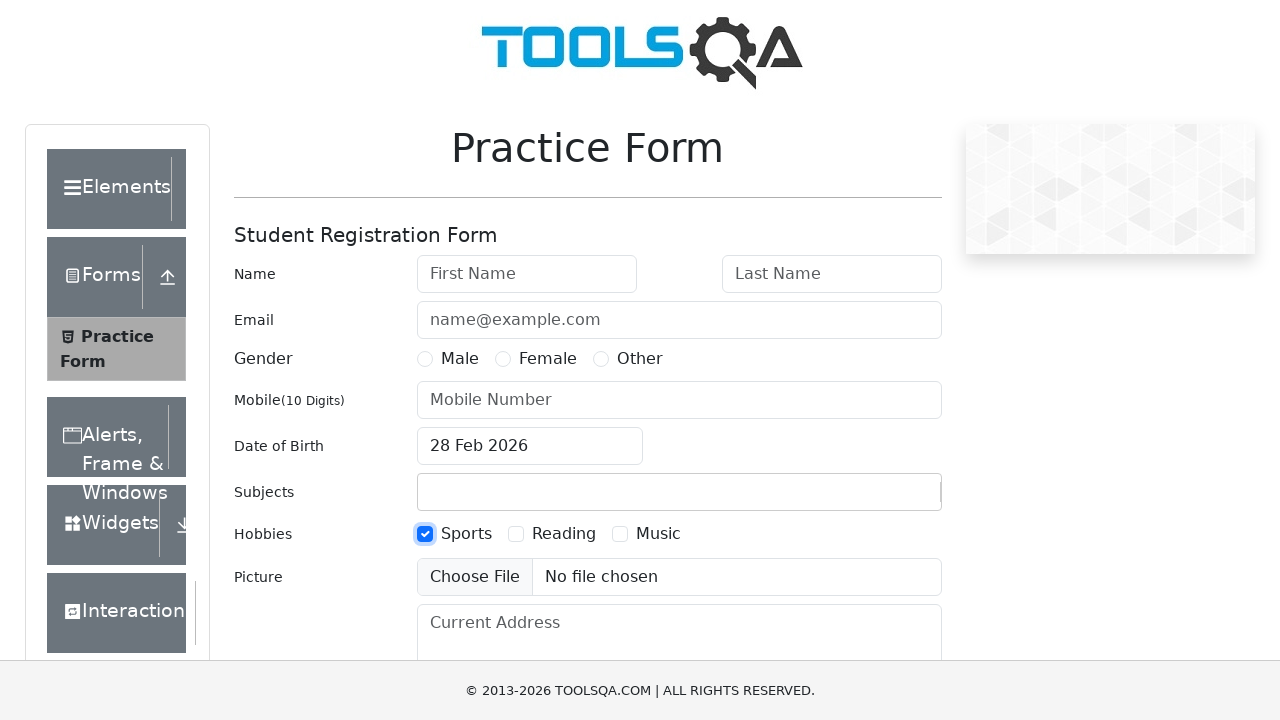

Clicked Sports checkbox again to uncheck it at (425, 534) on #hobbies-checkbox-1
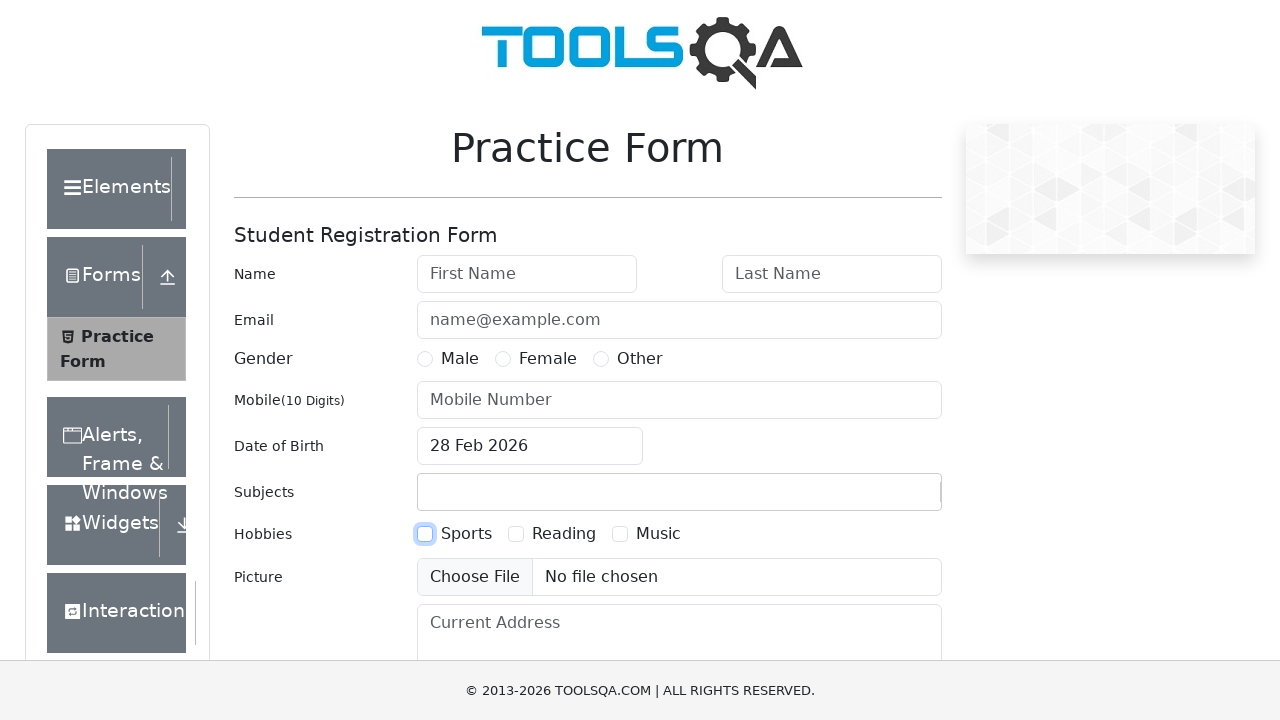

Located Sports checkbox element
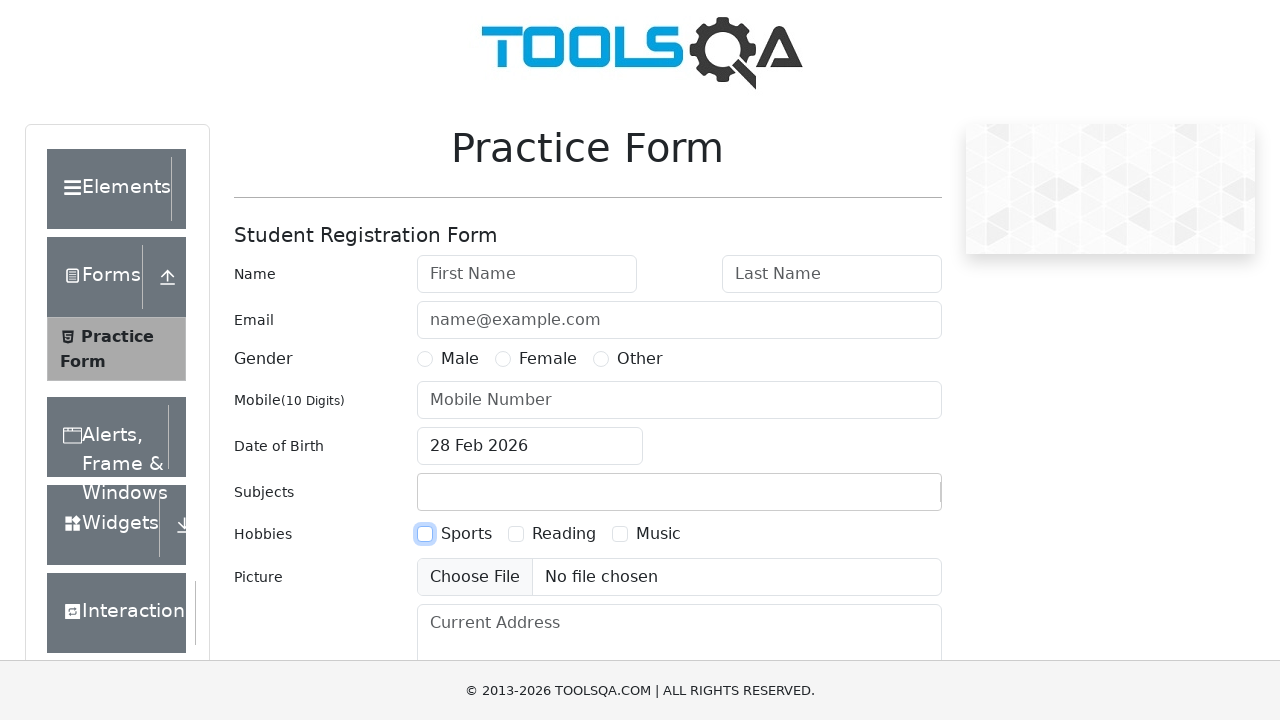

Verified Sports checkbox is unchecked
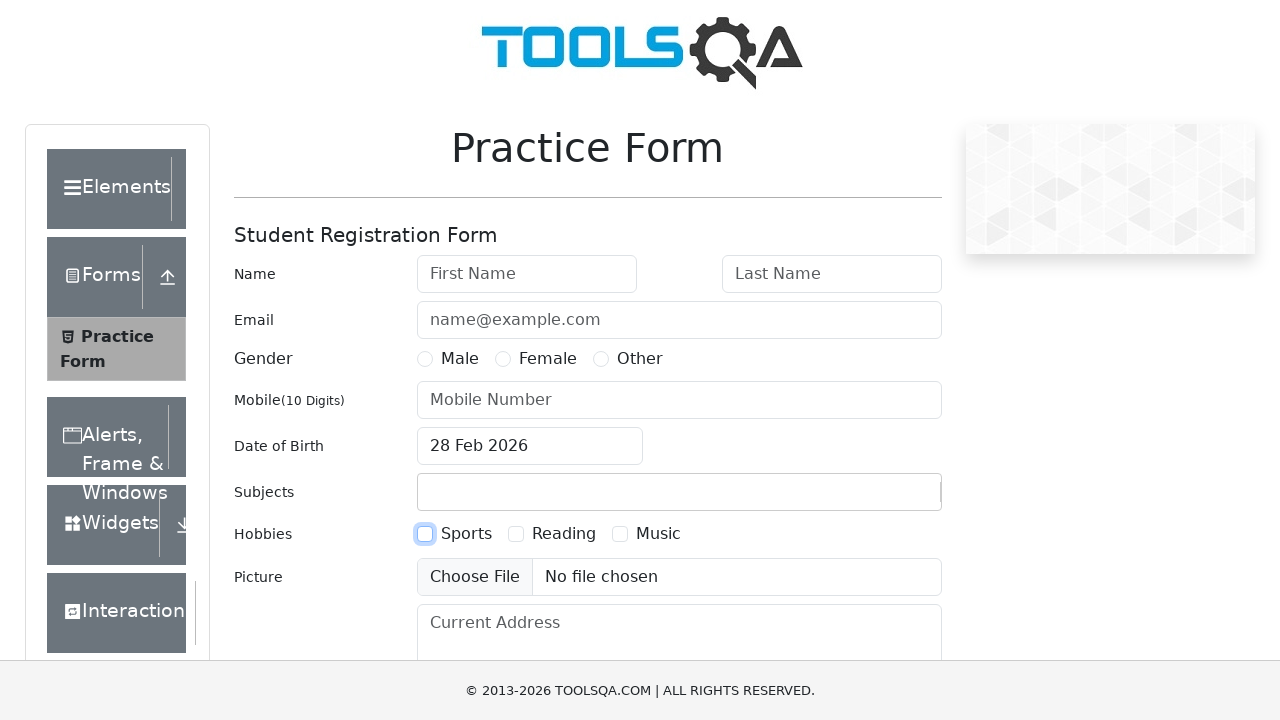

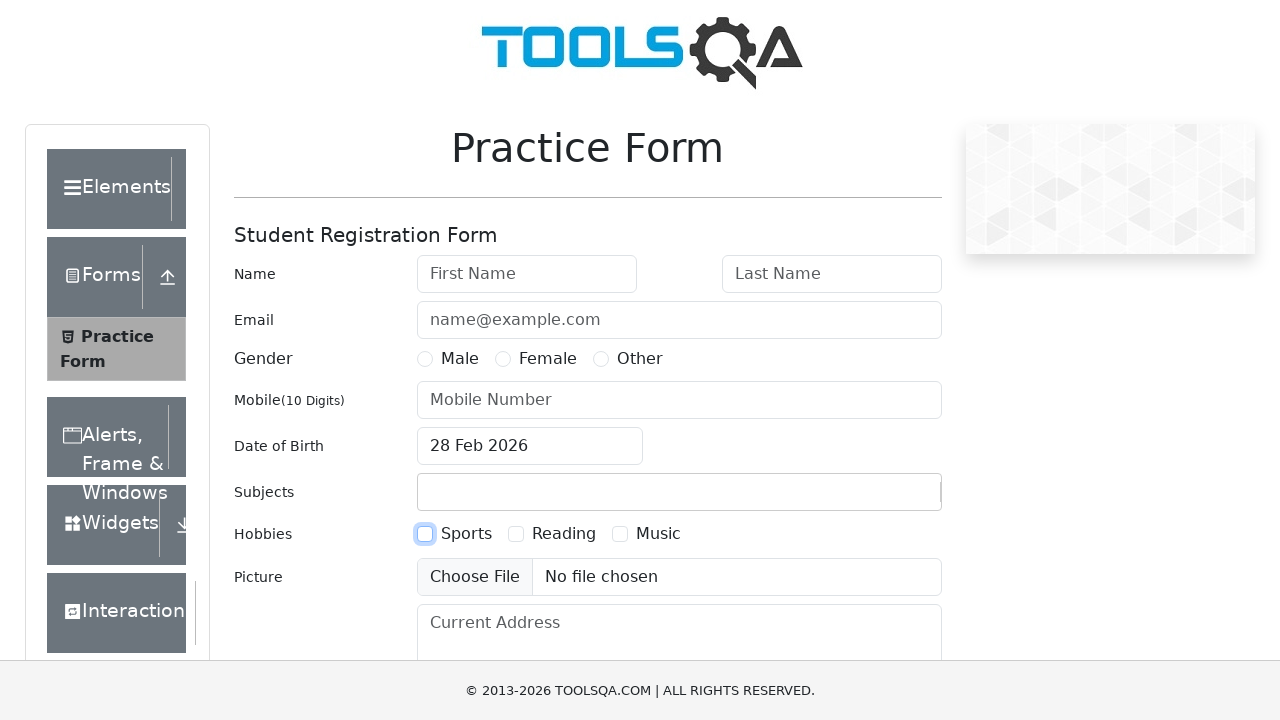